Tests Y-axis restricted dragging where element can only move vertically

Starting URL: https://demoqa.com/dragabble

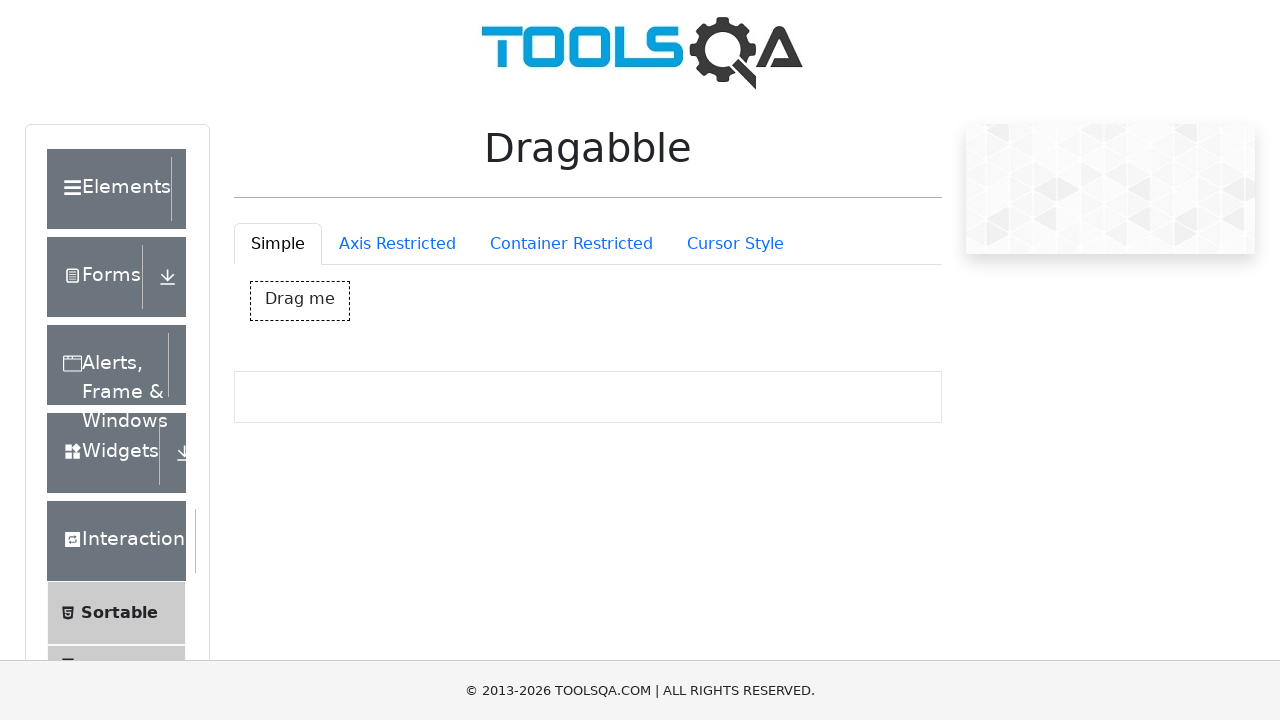

Clicked on Axis Restriction tab at (397, 244) on #draggableExample-tab-axisRestriction
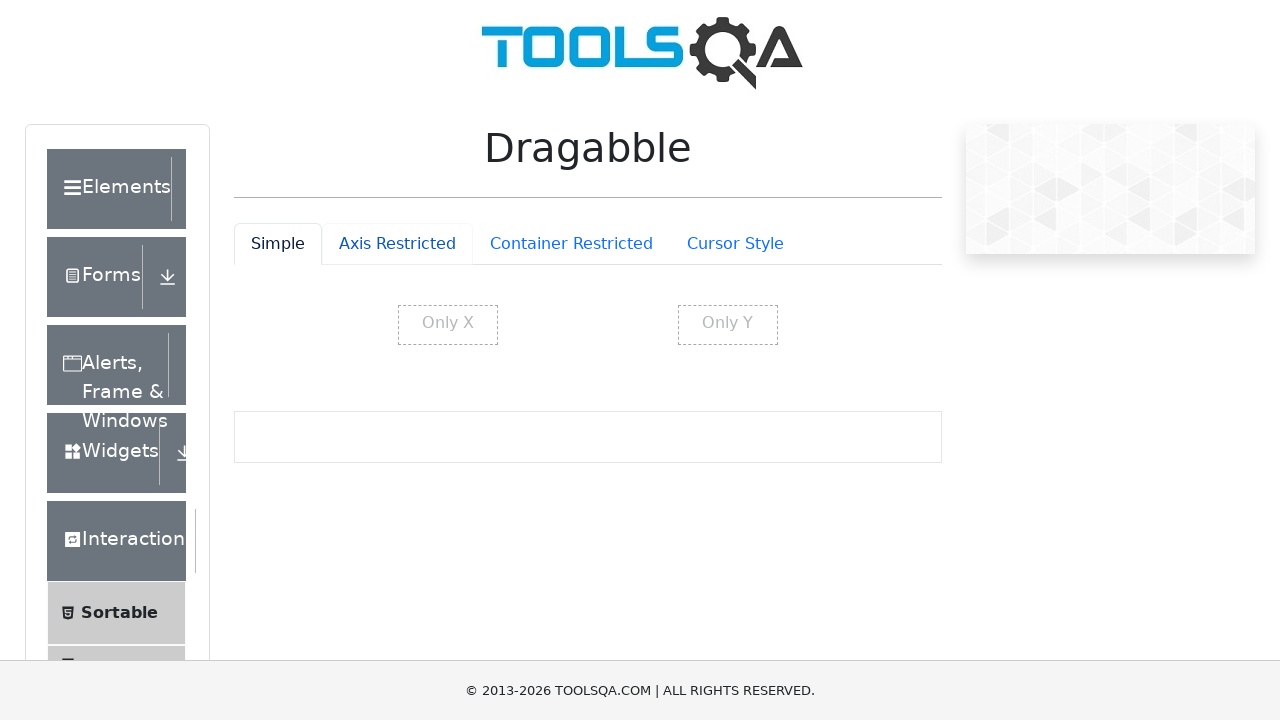

Located Y-axis restricted draggable element
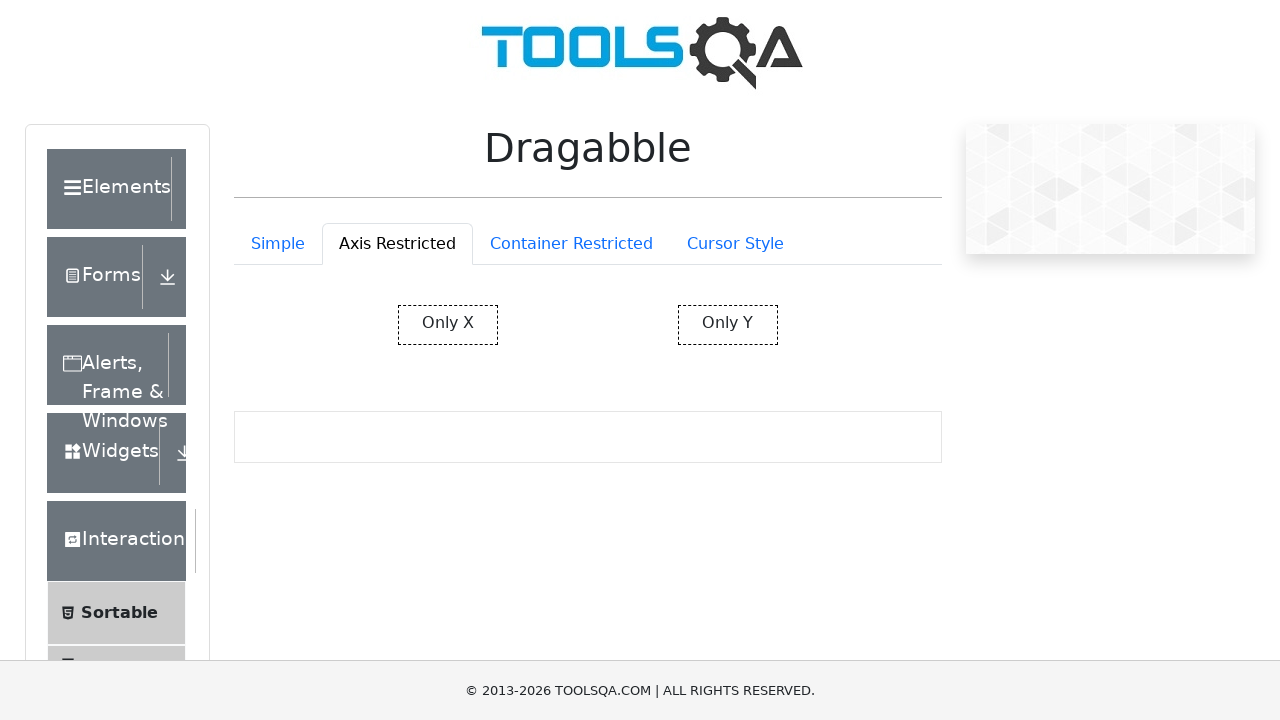

Retrieved bounding box coordinates of Y-axis restricted element
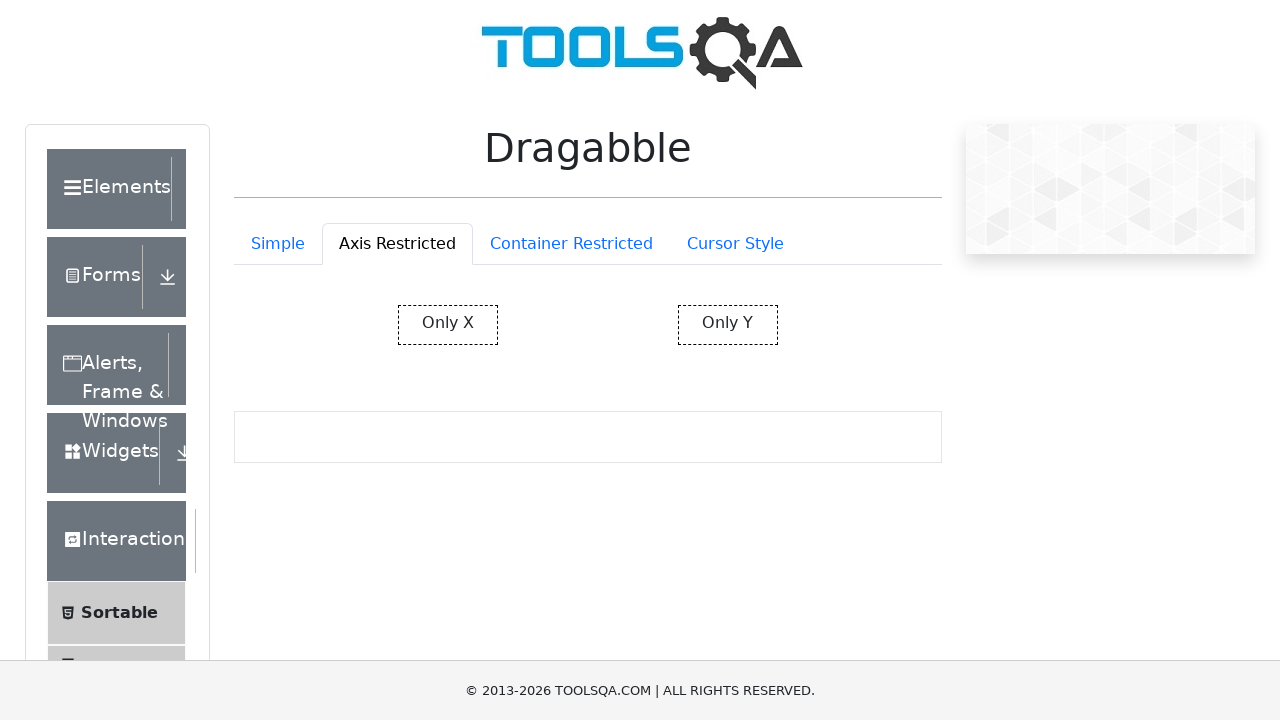

Moved mouse to center of Y-axis restricted element at (728, 325)
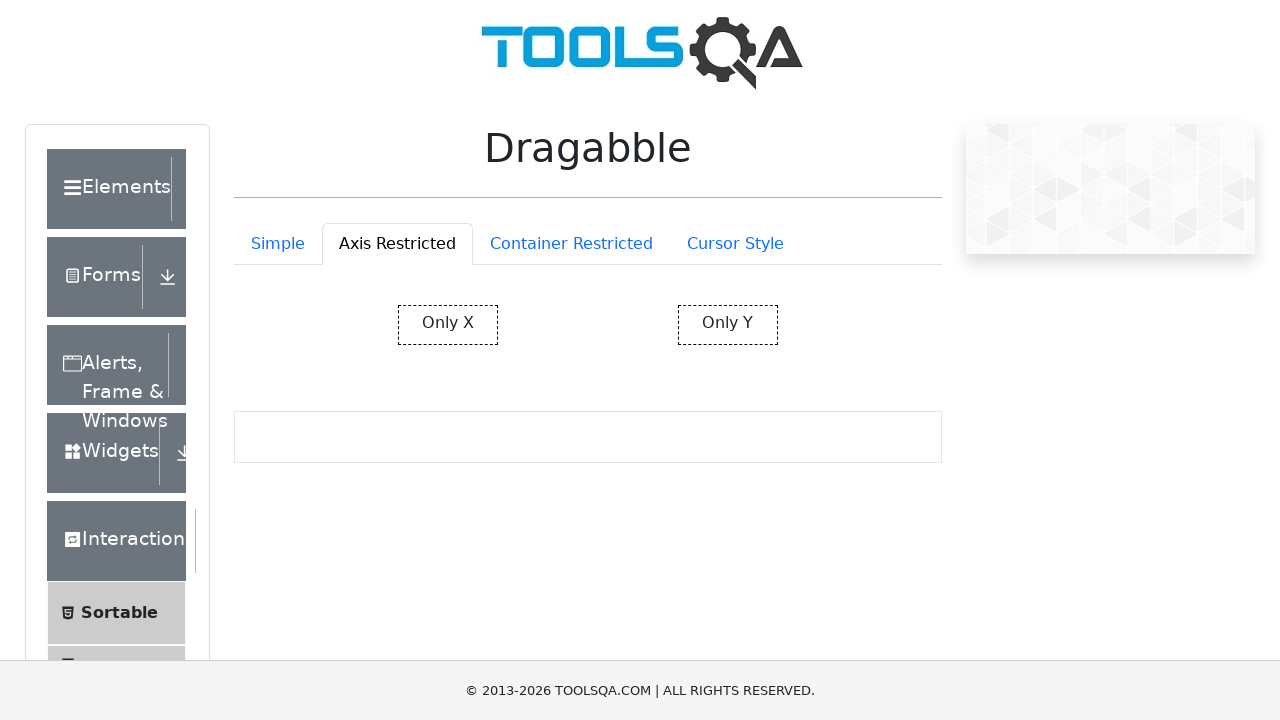

Pressed mouse button down to start drag at (728, 325)
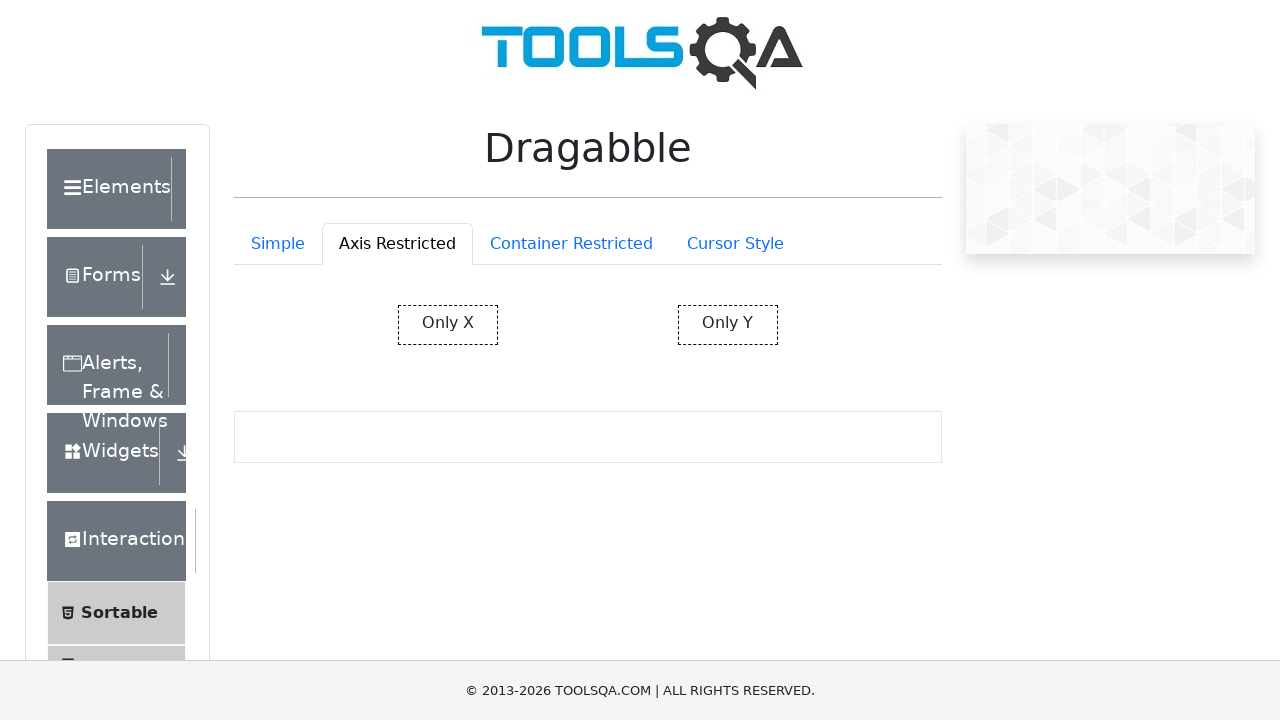

Dragged element 50px right and 150px down (Y-axis restriction should prevent horizontal movement) at (778, 475)
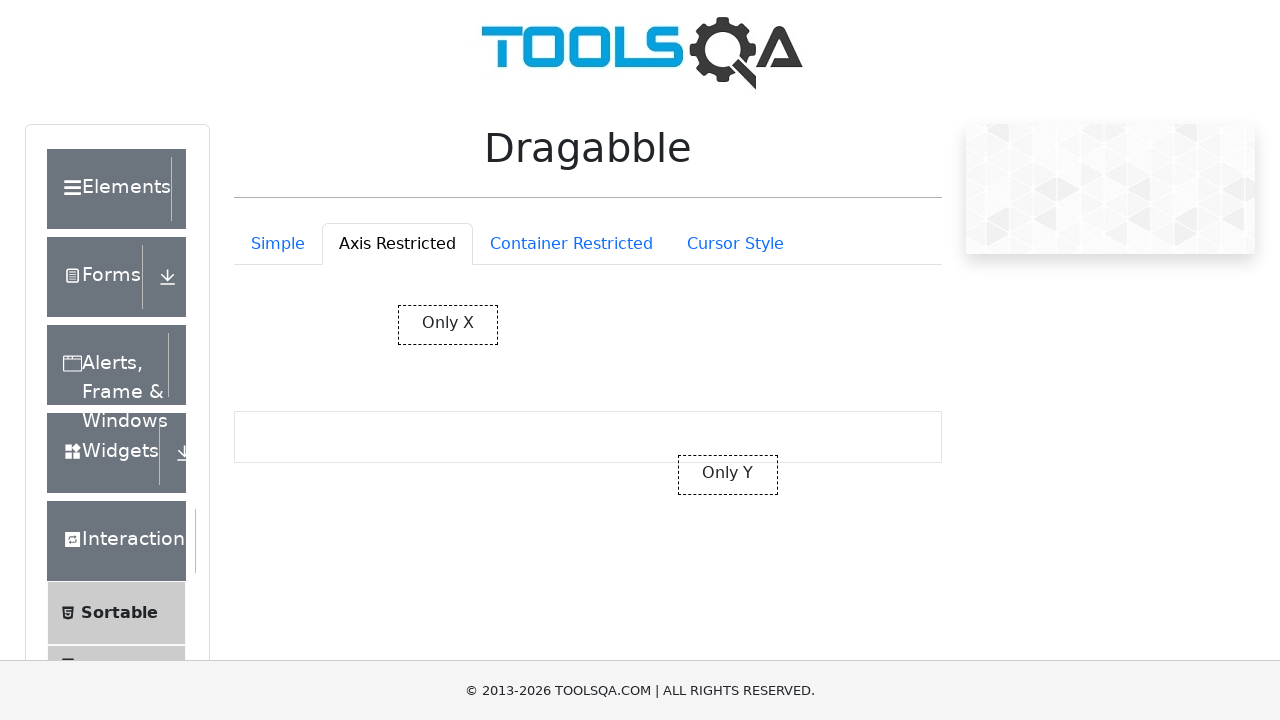

Released mouse button to complete drag operation at (778, 475)
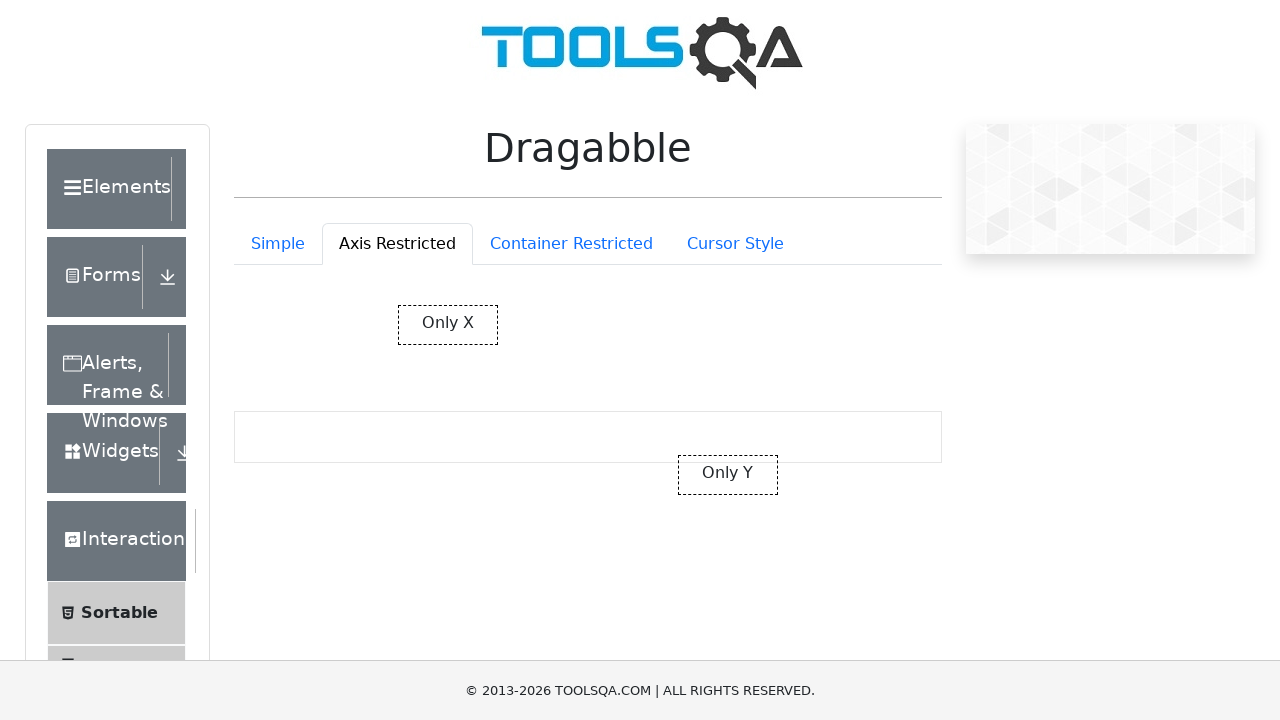

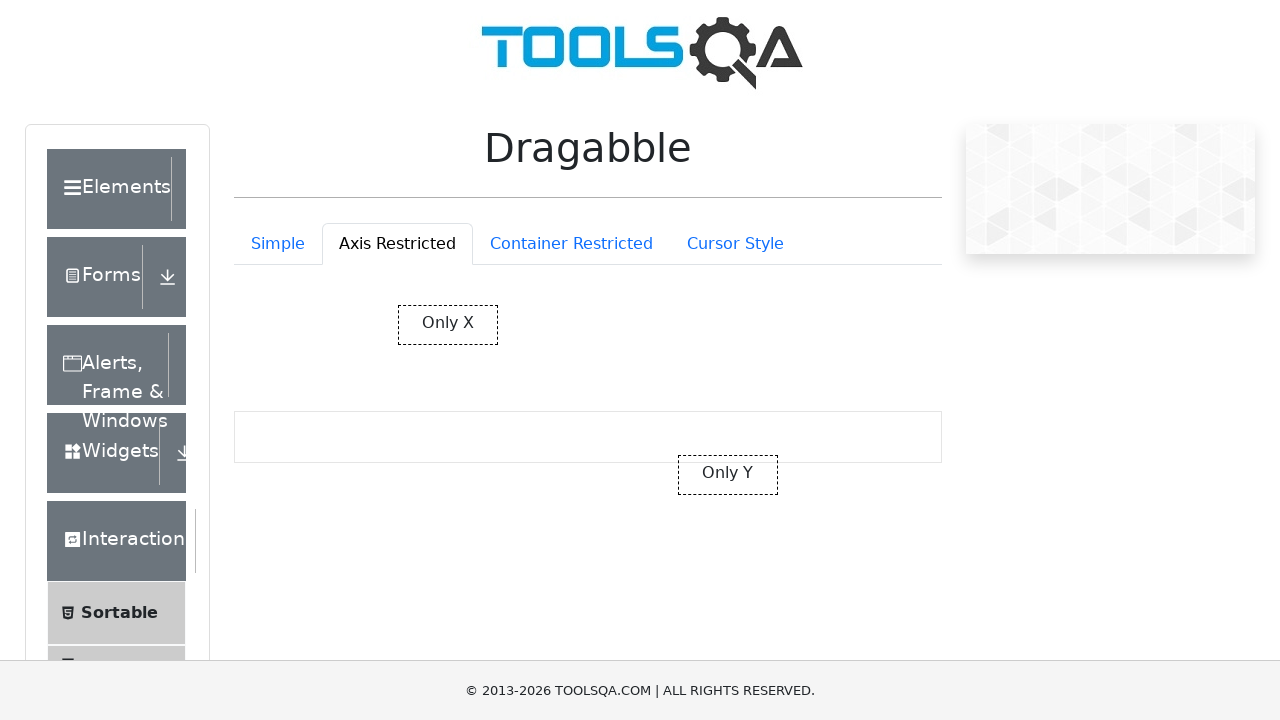